Tests autocomplete/autosuggest dropdown functionality by typing a partial text "ind" in the search field and selecting "India" from the dropdown suggestions that appear.

Starting URL: https://rahulshettyacademy.com/dropdownsPractise/

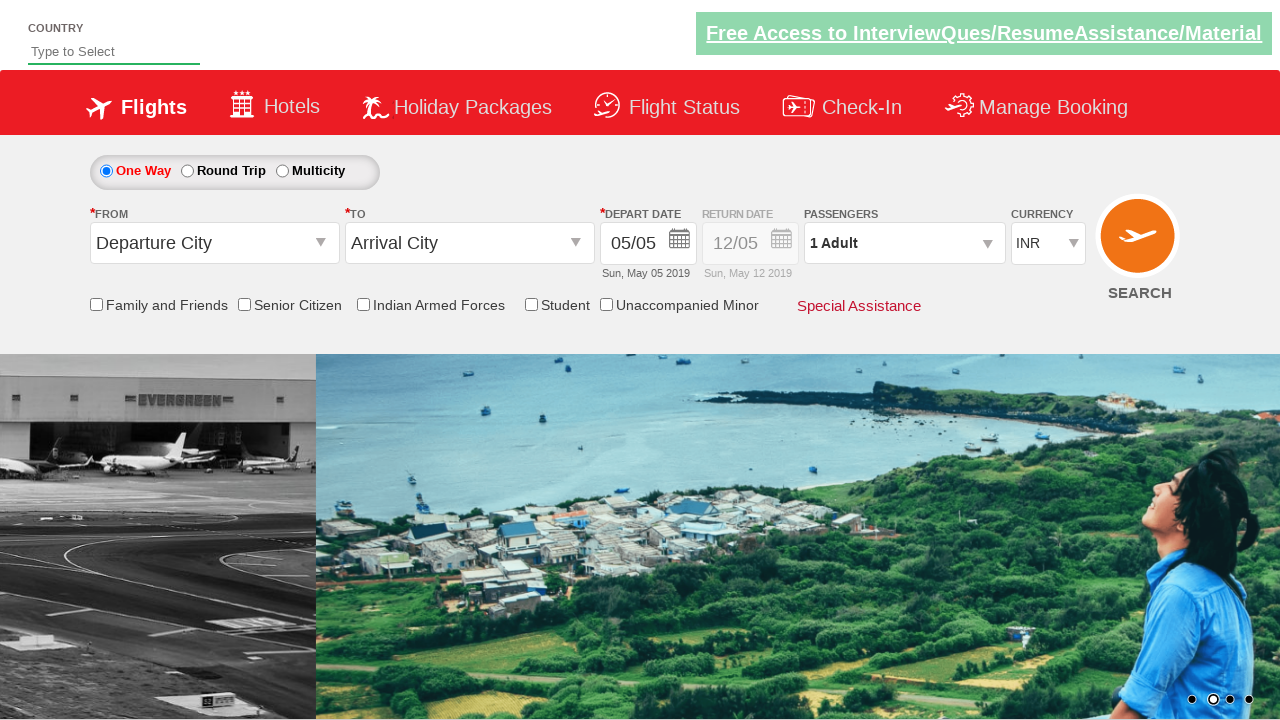

Filled autosuggest field with 'ind' on #autosuggest
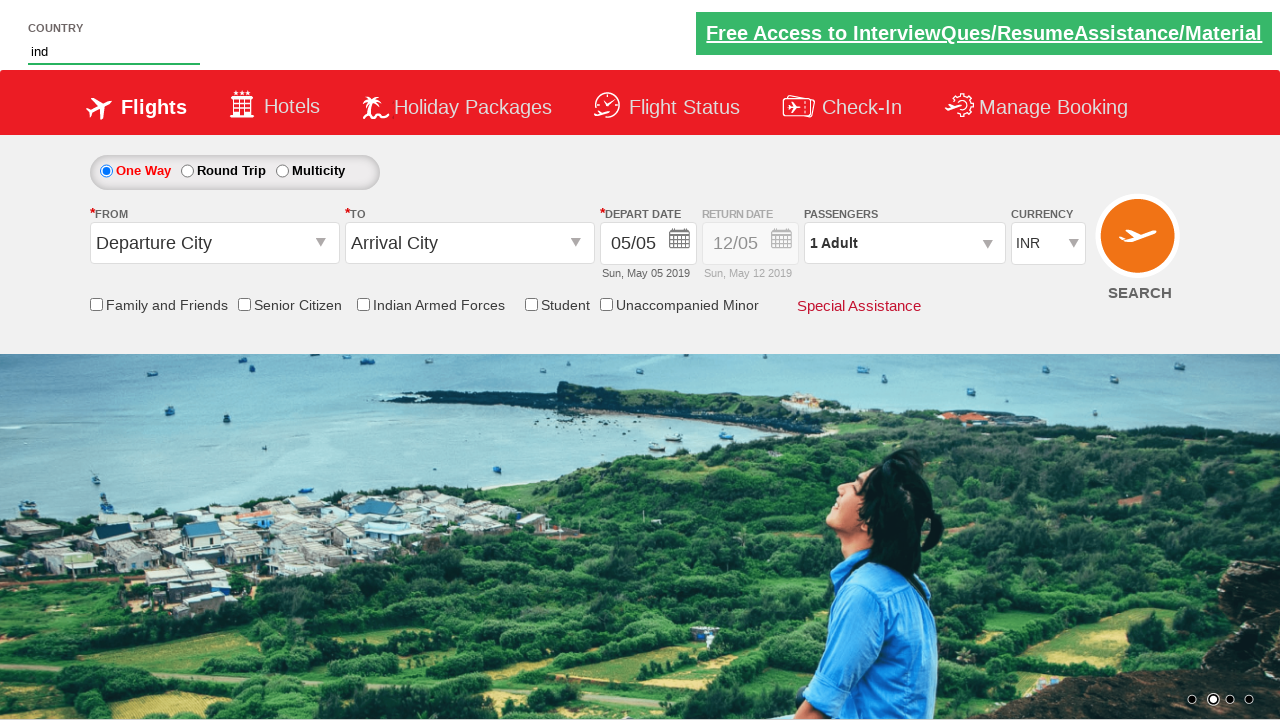

Autocomplete suggestions dropdown appeared
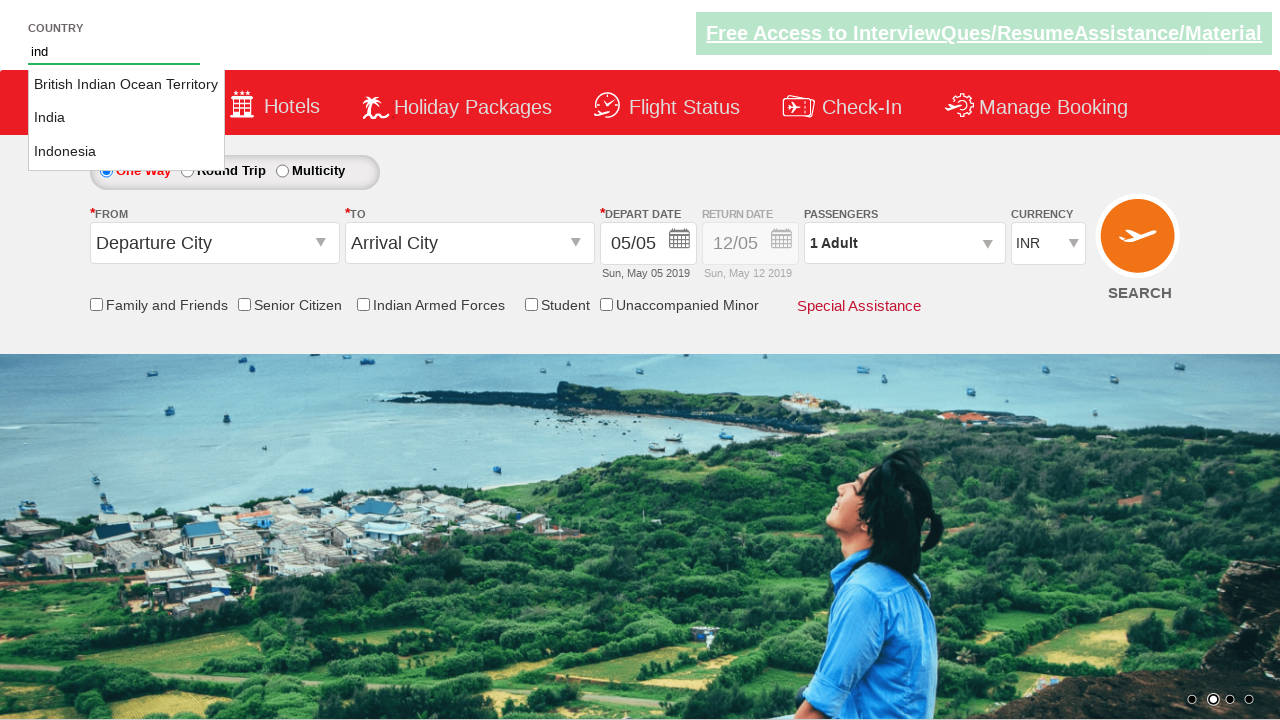

Retrieved all suggestion options from dropdown
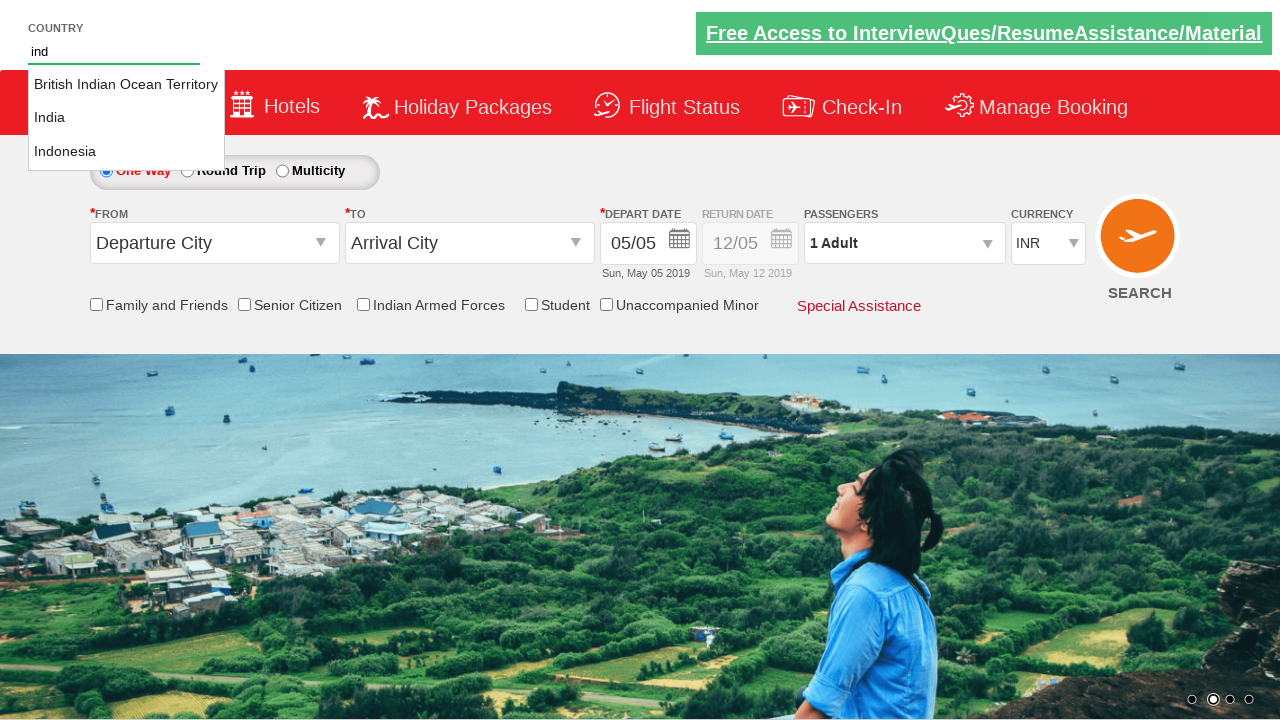

Selected 'India' from the dropdown suggestions at (126, 118) on li.ui-menu-item a >> nth=1
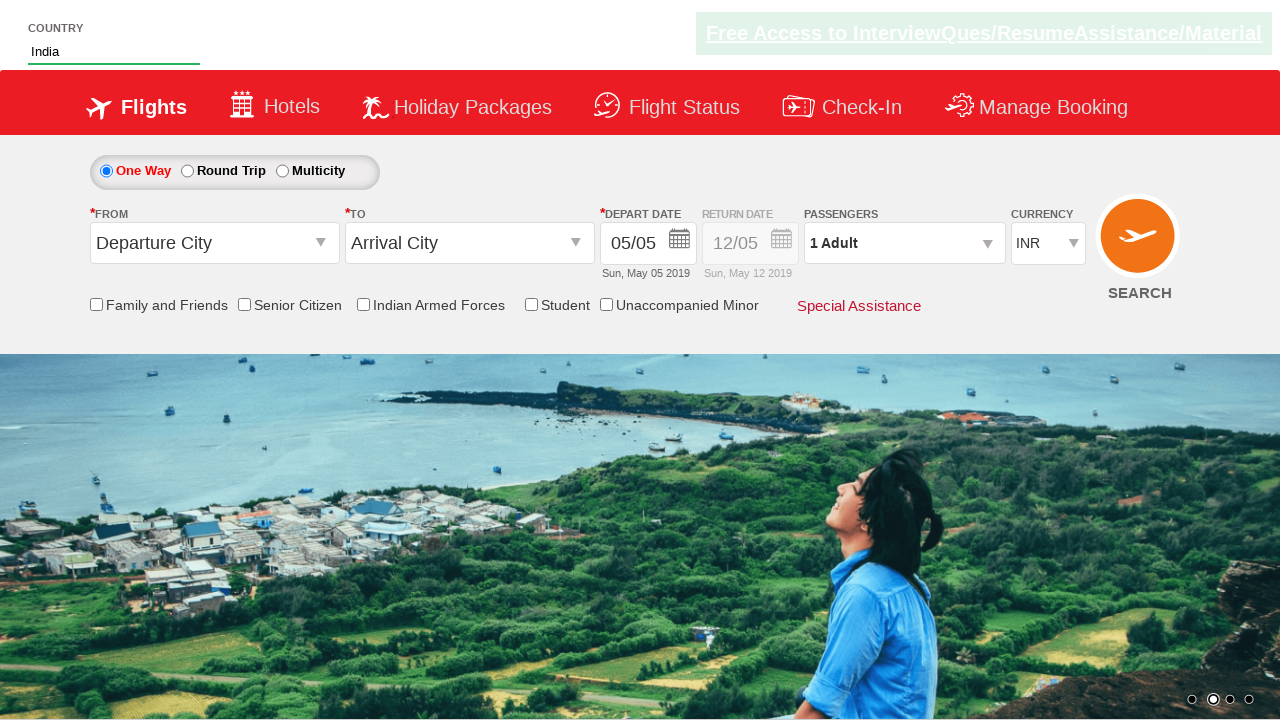

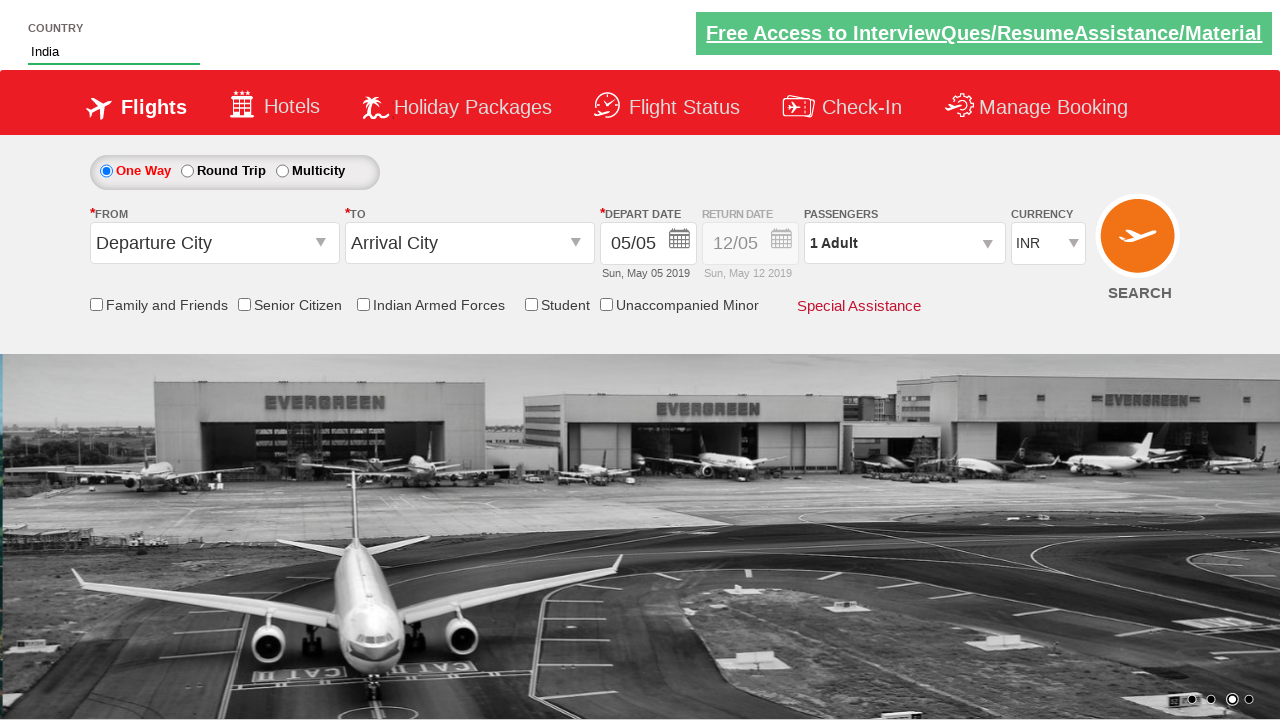